Tests JavaScript confirm dialog by clicking confirm button, dismissing it, and verifying the result text

Starting URL: https://testotomasyonu.com/javascriptAlert

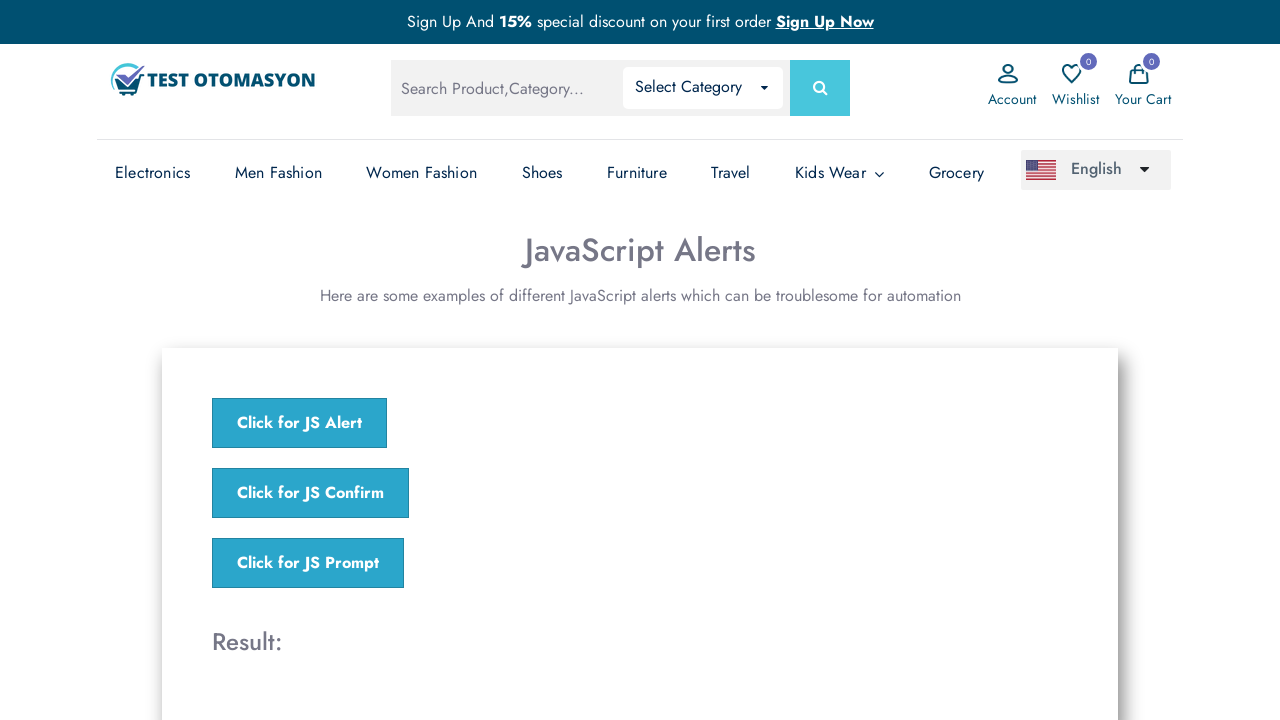

Navigated to JavaScript Alert test page
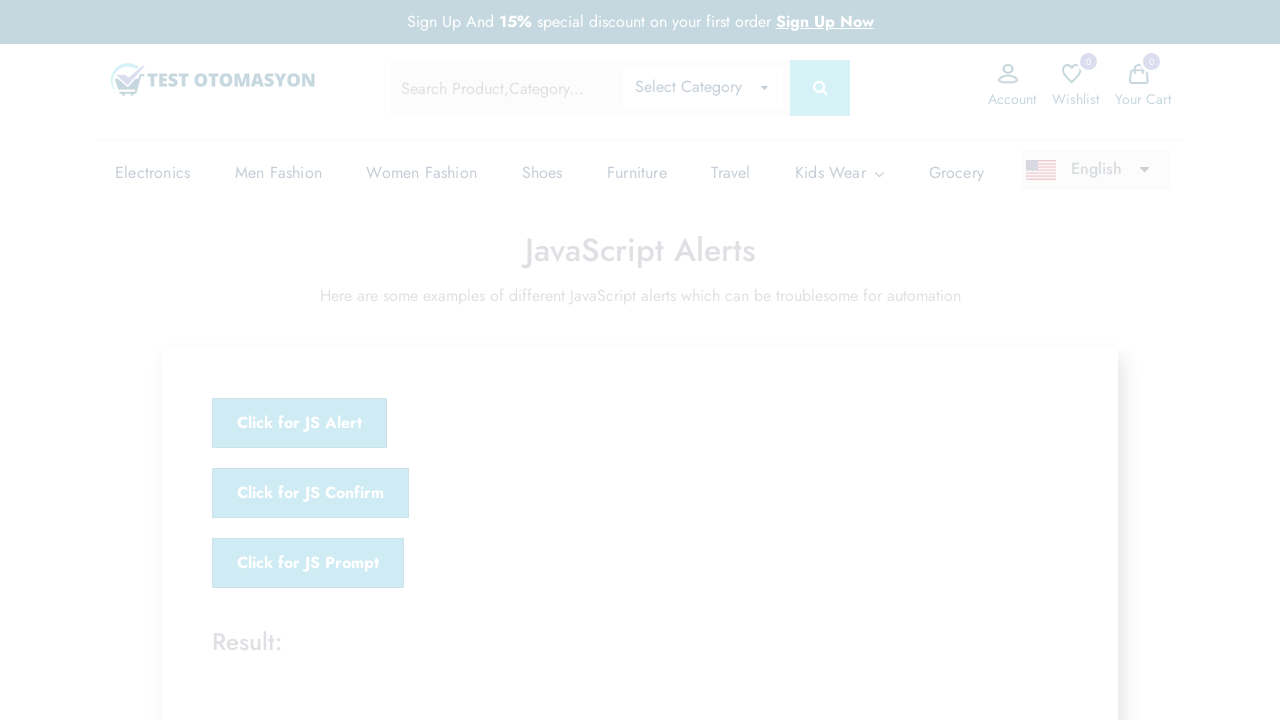

Set up dialog handler to dismiss confirm dialogs
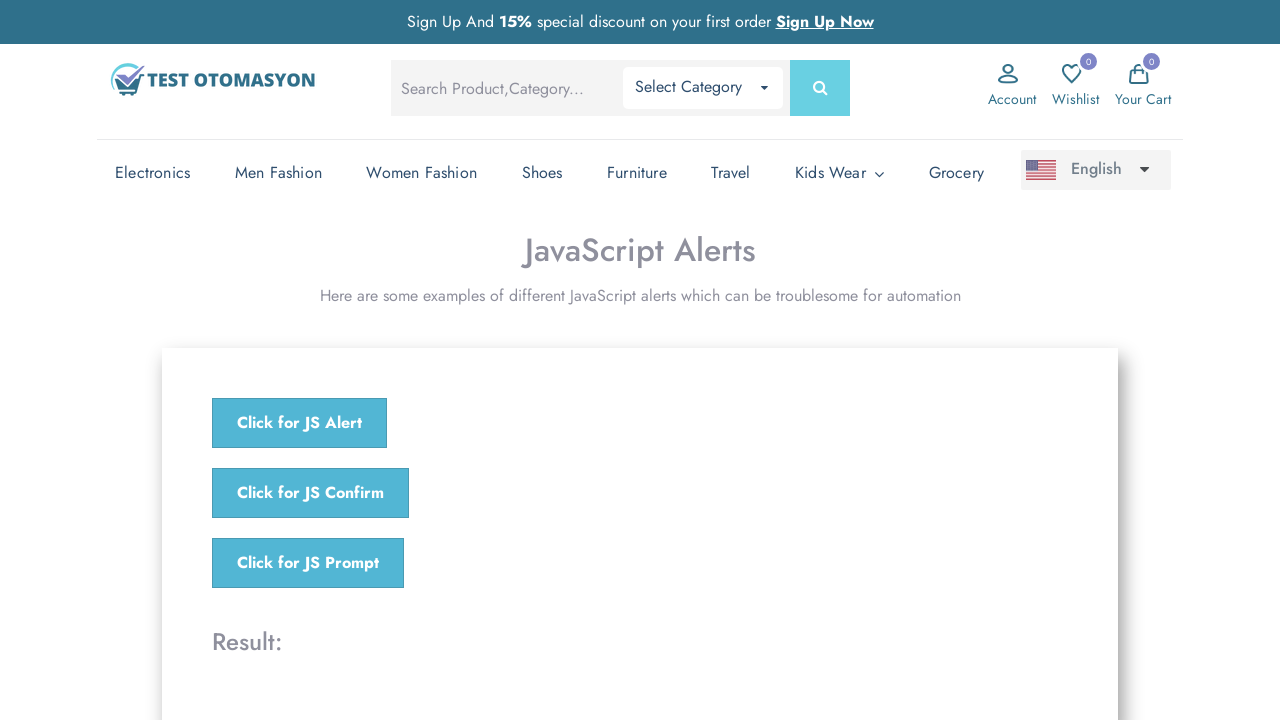

Clicked the JS Confirm button at (310, 493) on text='Click for JS Confirm'
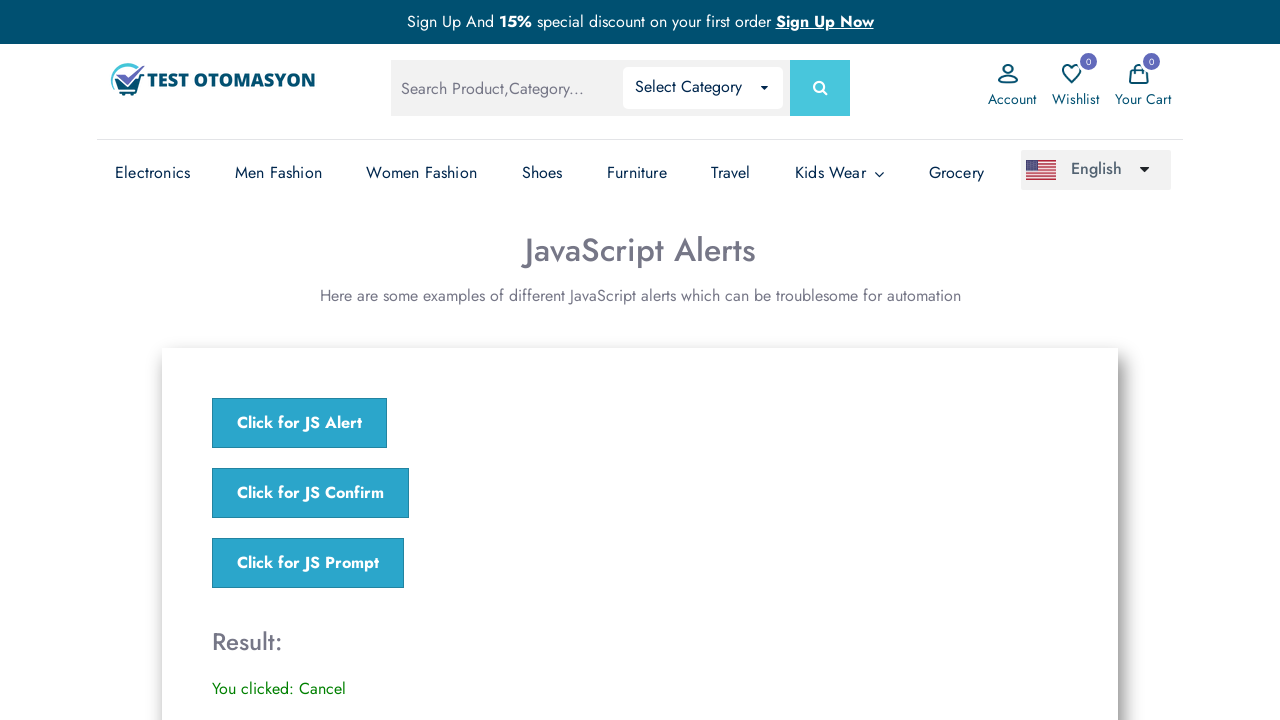

Retrieved result text after dismissing confirm dialog
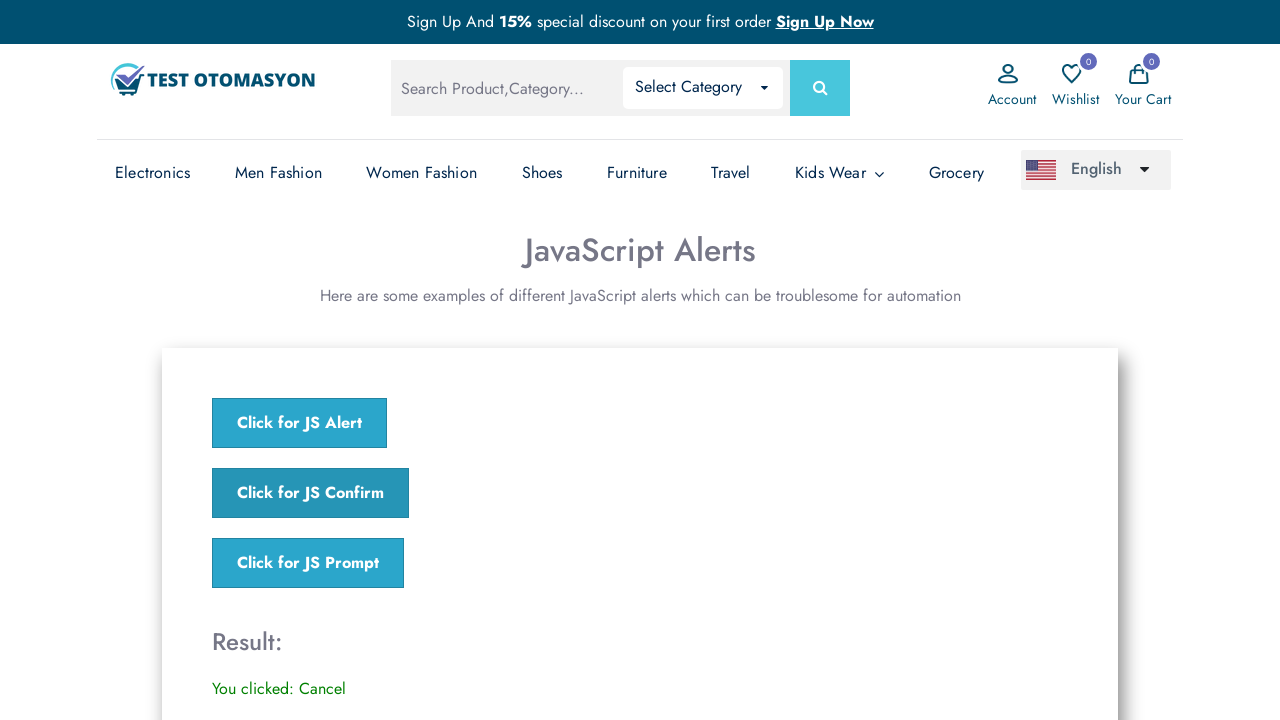

Verified result text equals 'You clicked: Cancel'
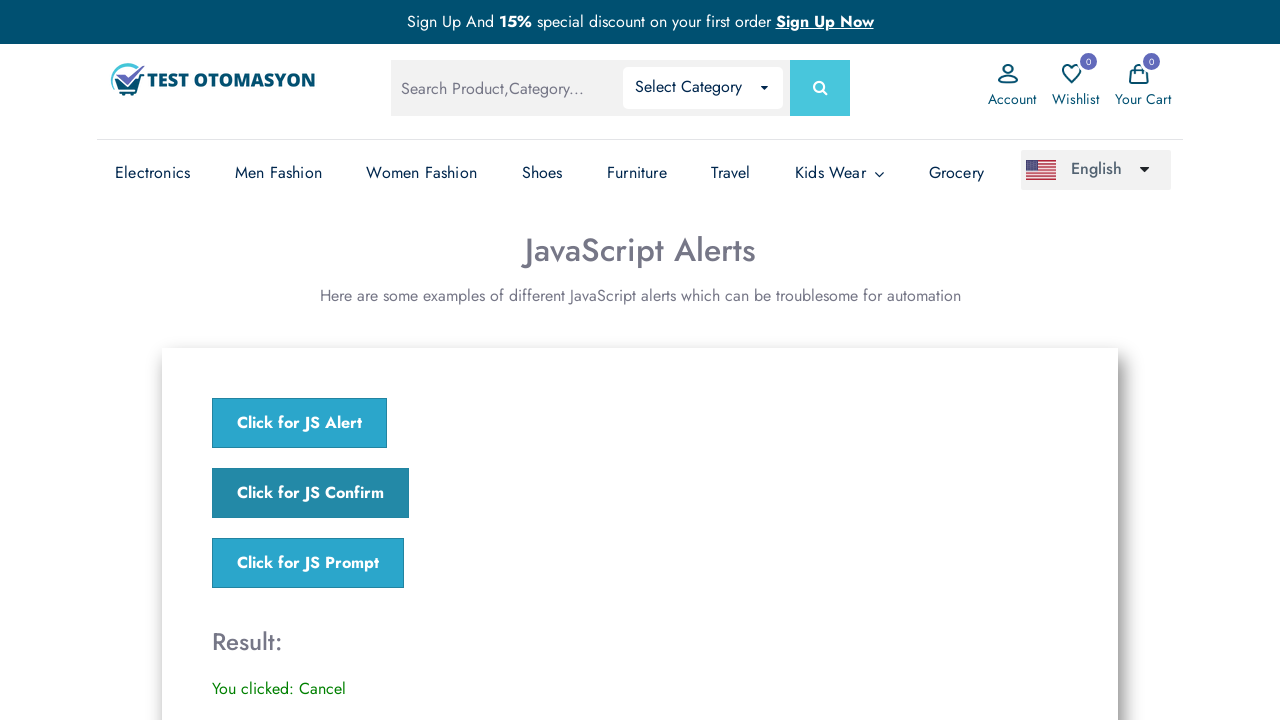

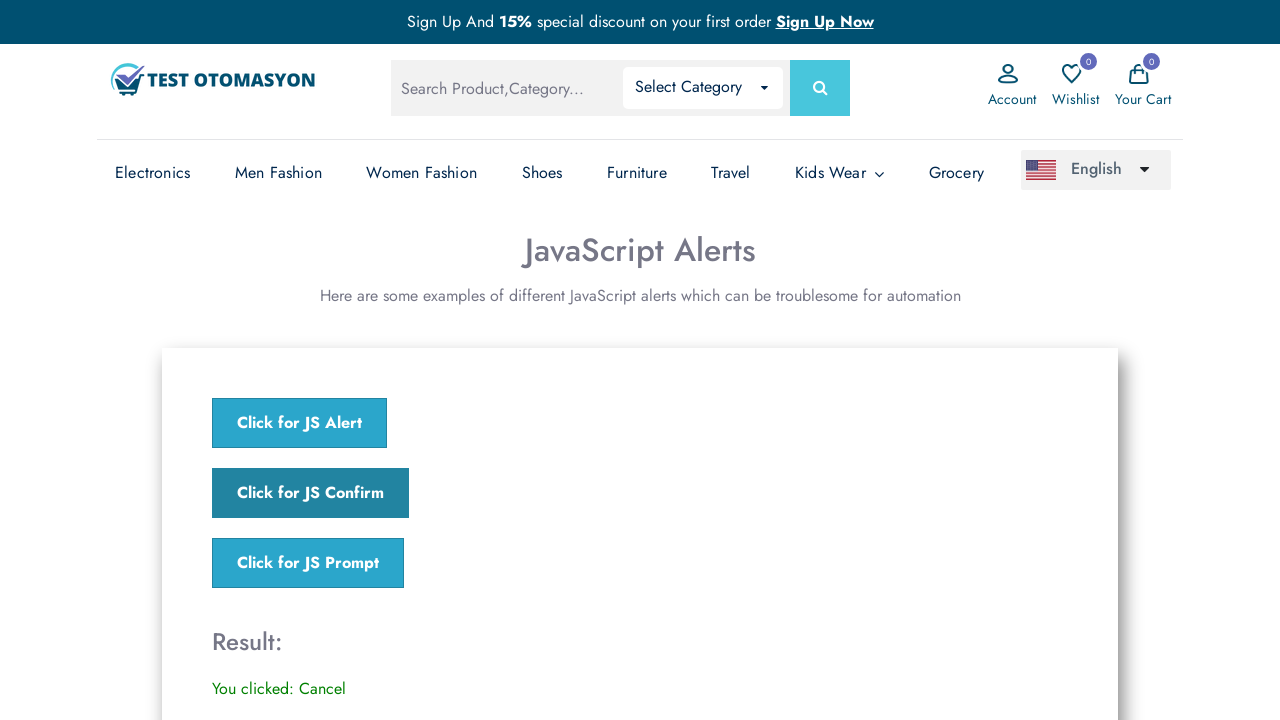